Tests password validation with invalid characters including # symbol

Starting URL: https://testpages.eviltester.com/styled/apps/7charval/simple7charvalidation.html

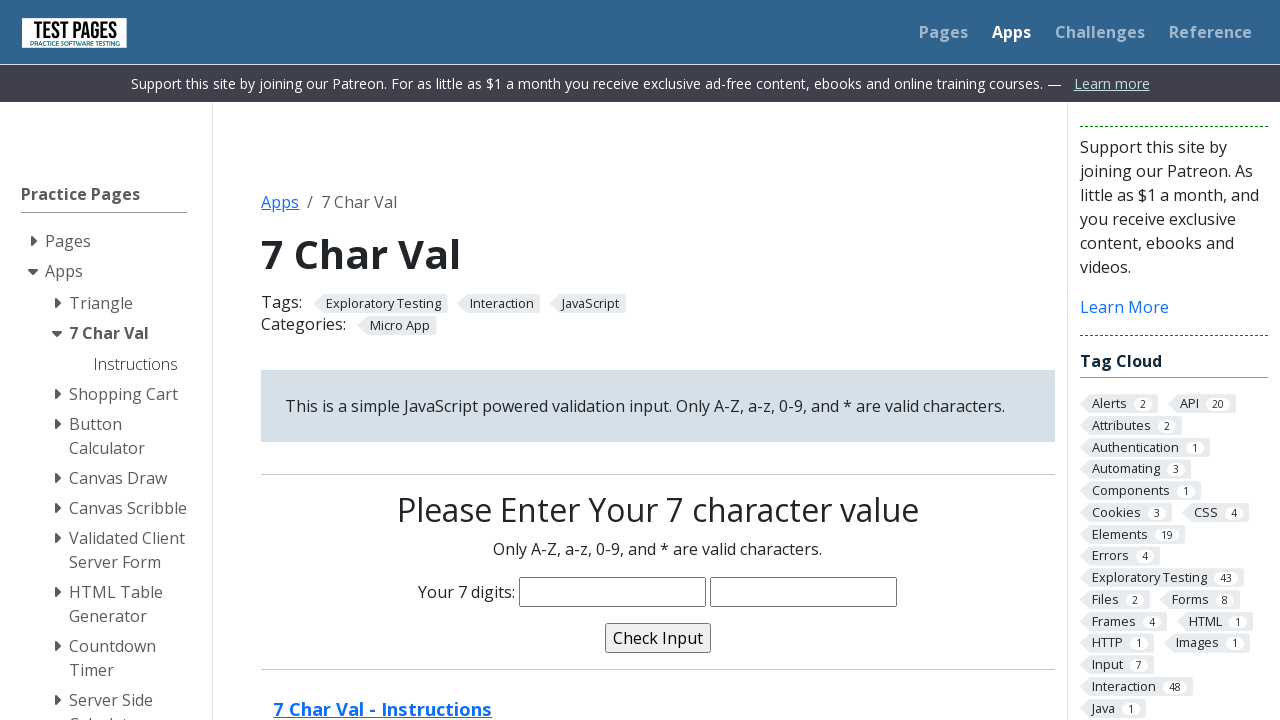

Filled characters field with 'nada12#' containing invalid # symbol on input[name='characters']
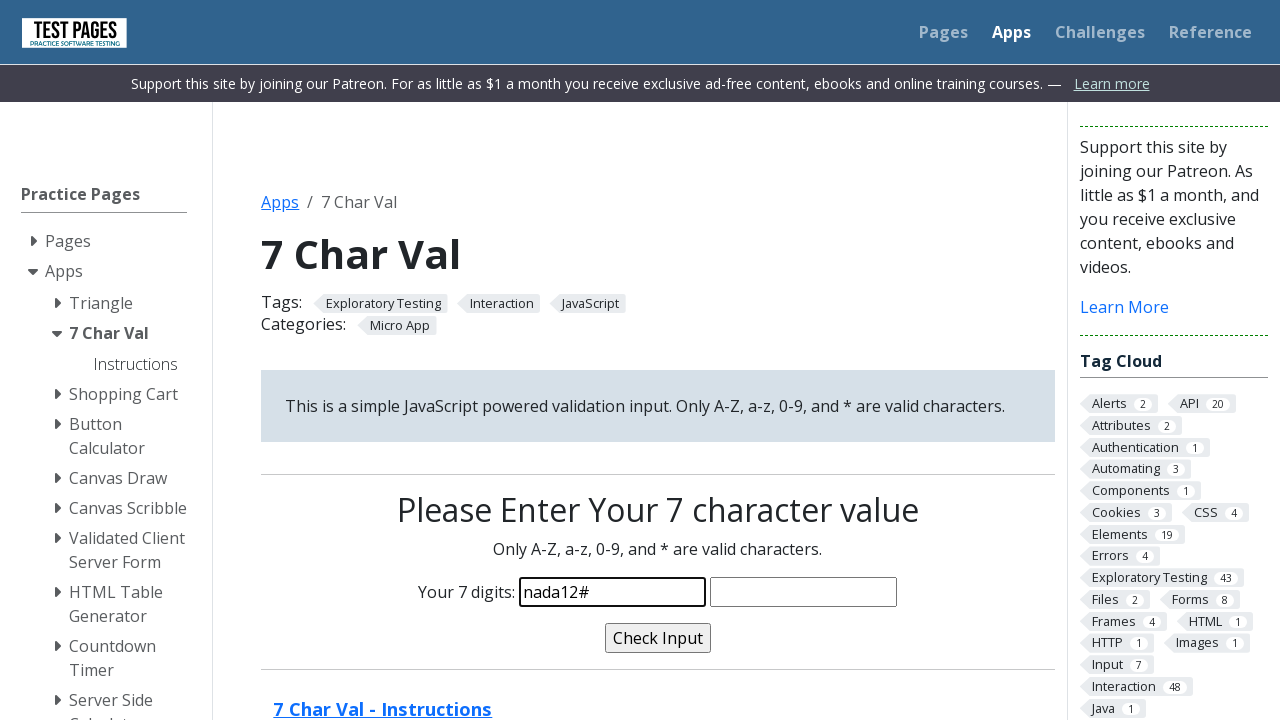

Clicked validate button to test password with invalid characters at (658, 638) on input[name='validate']
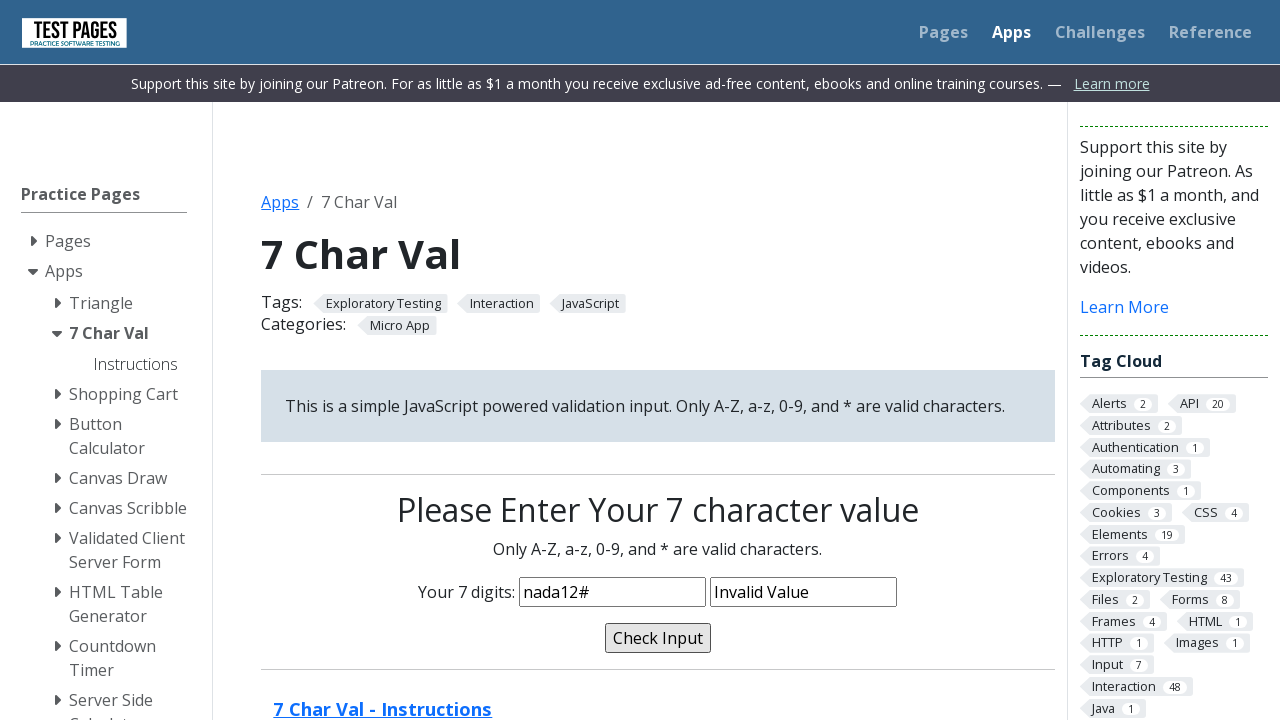

Validation message appeared after submitting invalid password
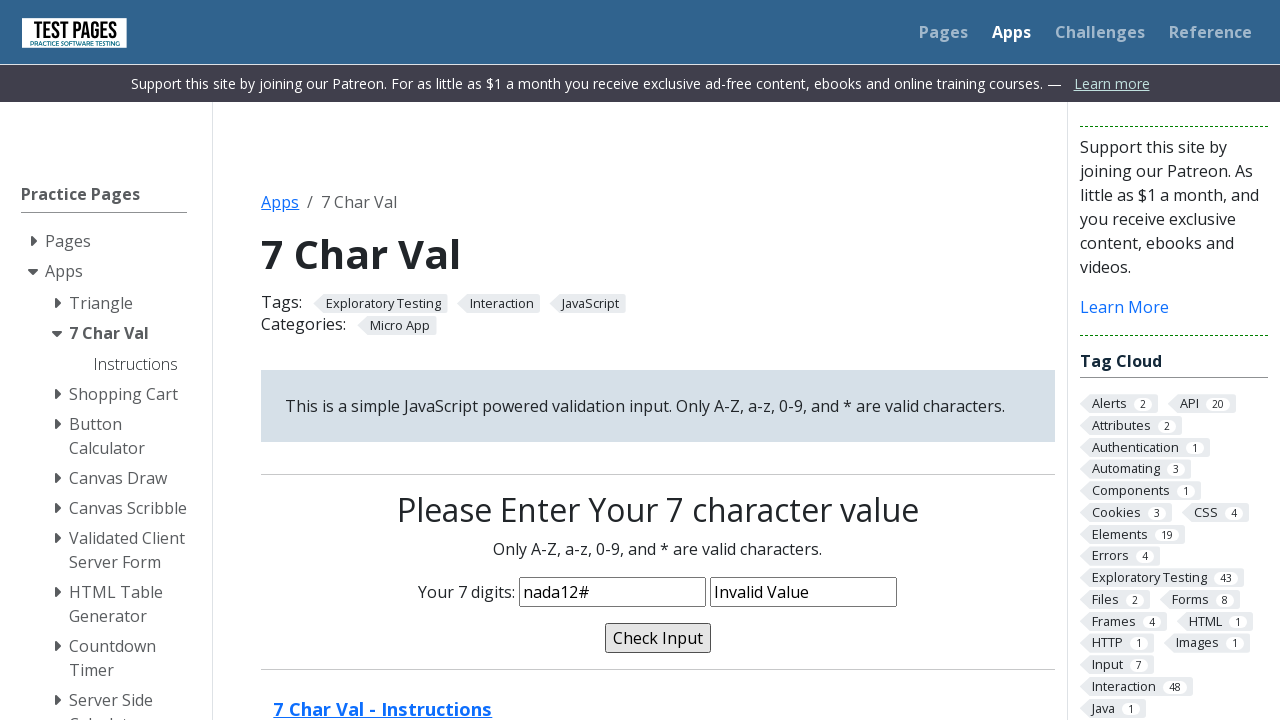

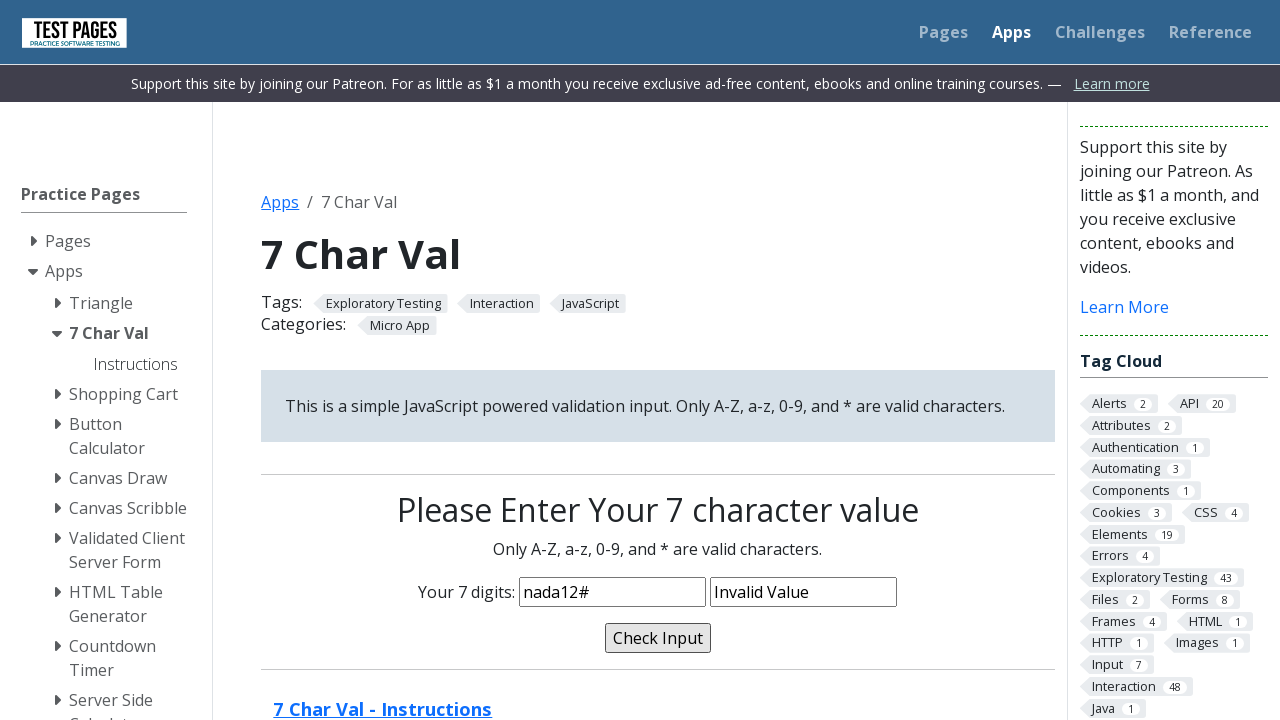